Tests JavaScript confirm alert functionality by clicking a button to trigger an alert and verifying the cancel button behavior

Starting URL: https://www.lambdatest.com/selenium-playground/javascript-alert-box-demo

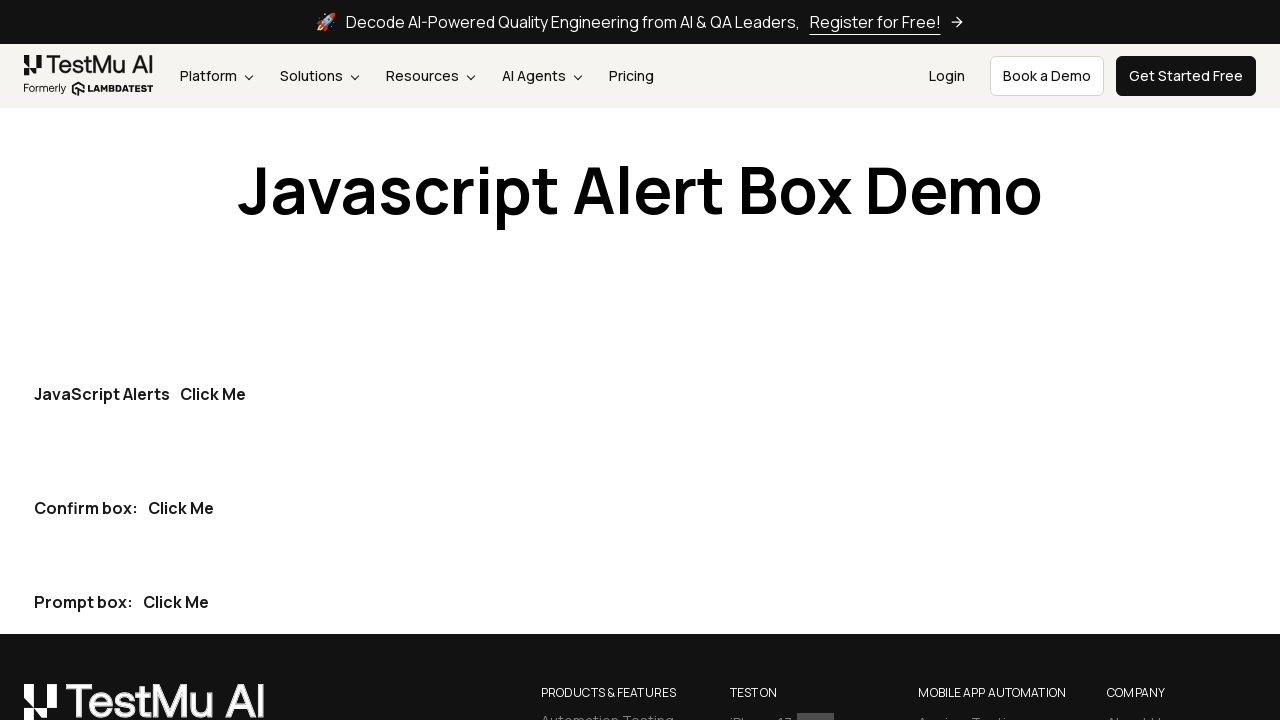

Clicked the second 'Click Me' button to trigger confirm alert at (181, 508) on (//button[text()="Click Me"])[2]
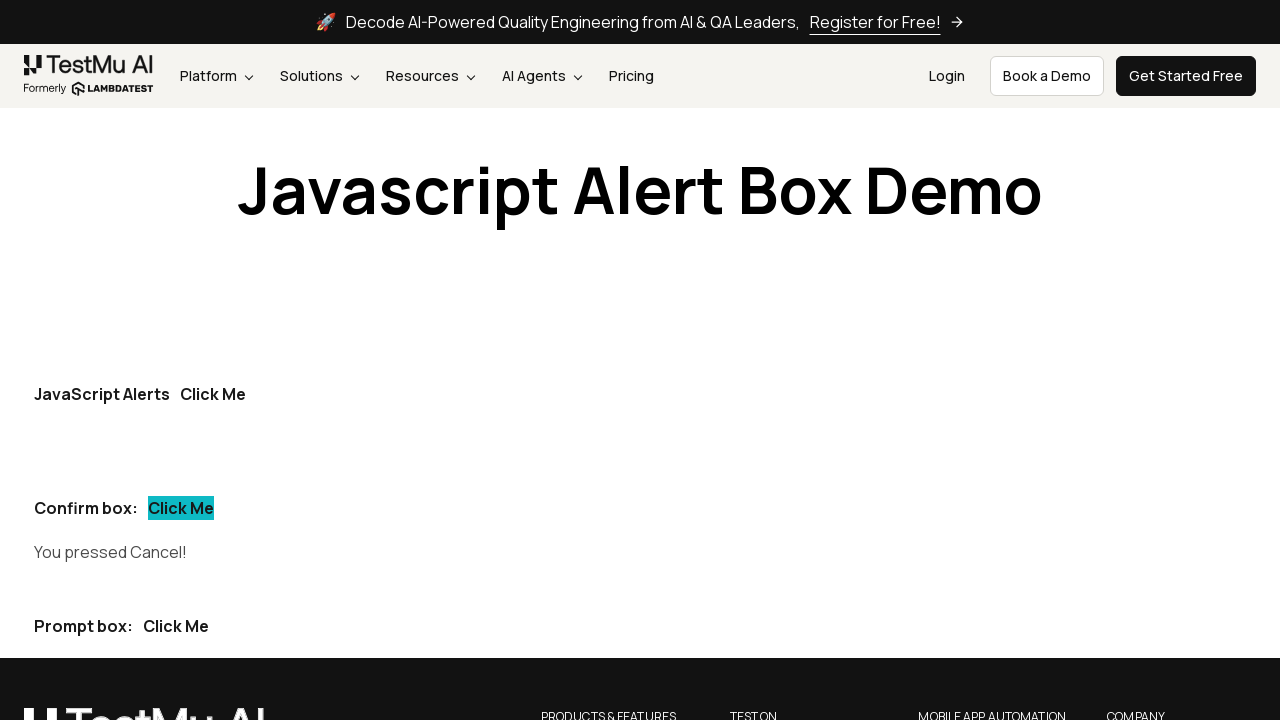

Set up dialog handler to dismiss the alert by clicking Cancel
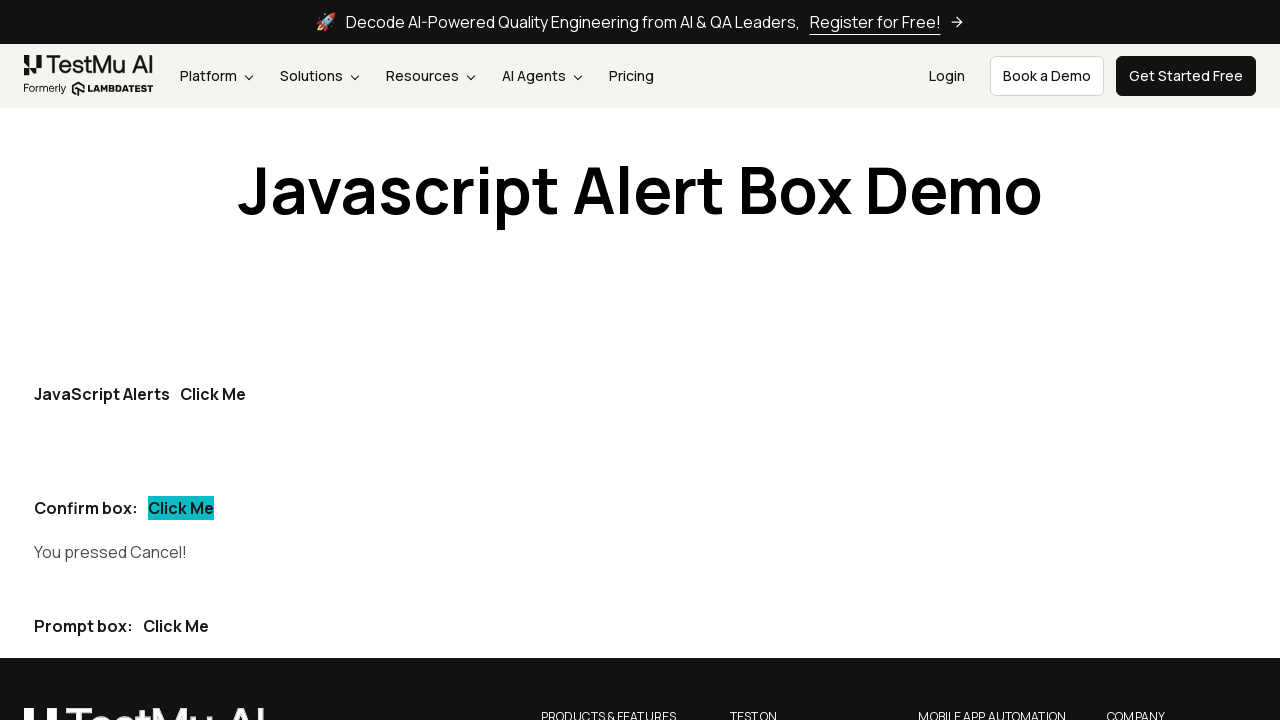

Waited 500ms for result text to update after dismissing alert
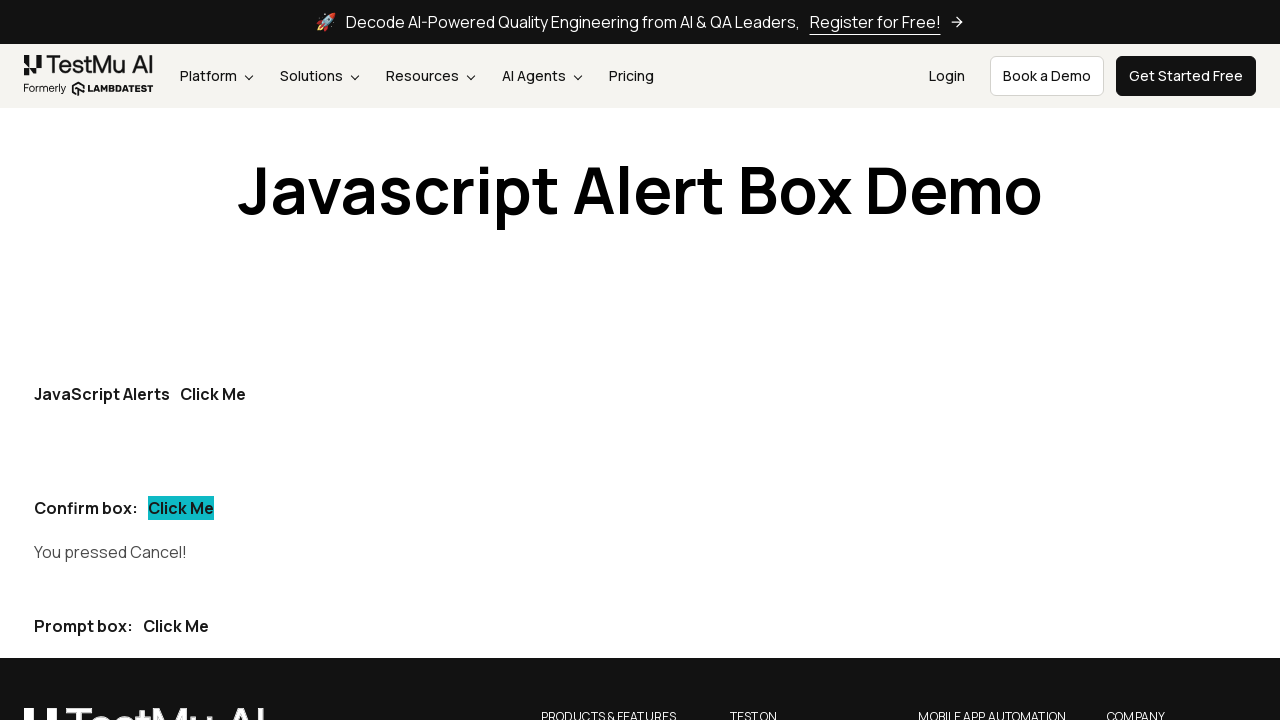

Retrieved result text from confirm-demo element
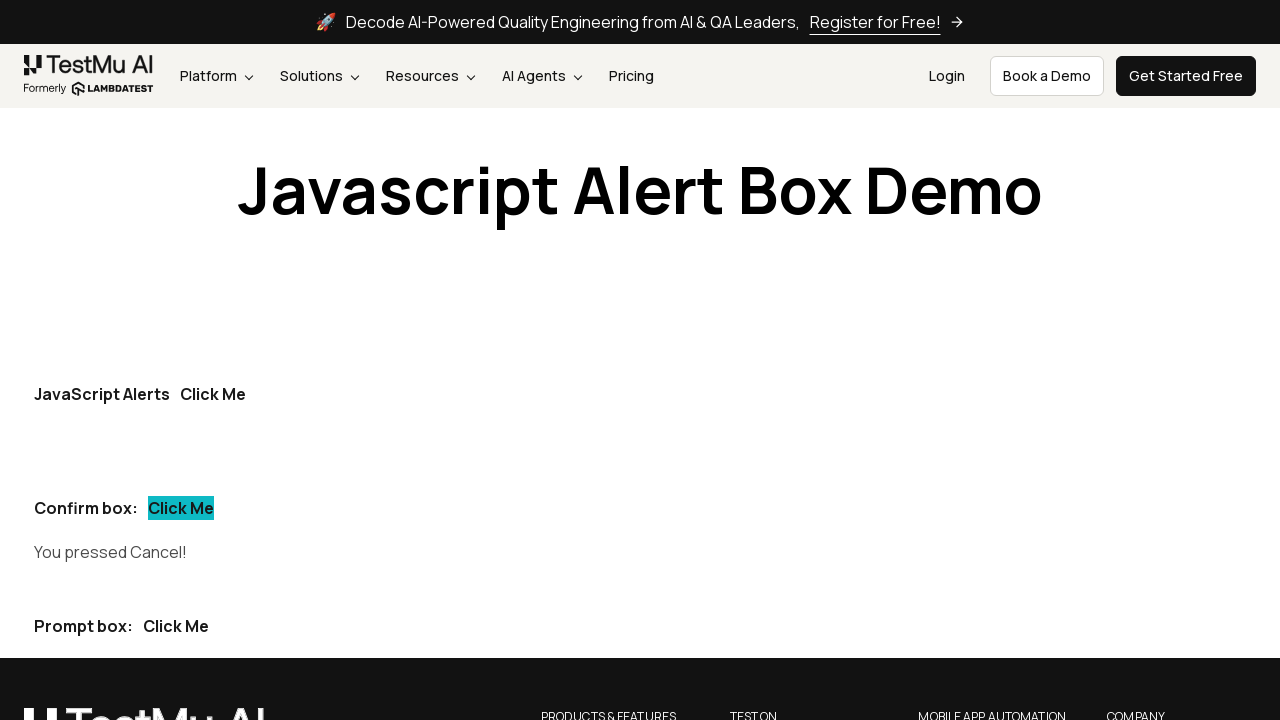

Verified result text shows 'You pressed Cancel!' confirming cancel button functionality
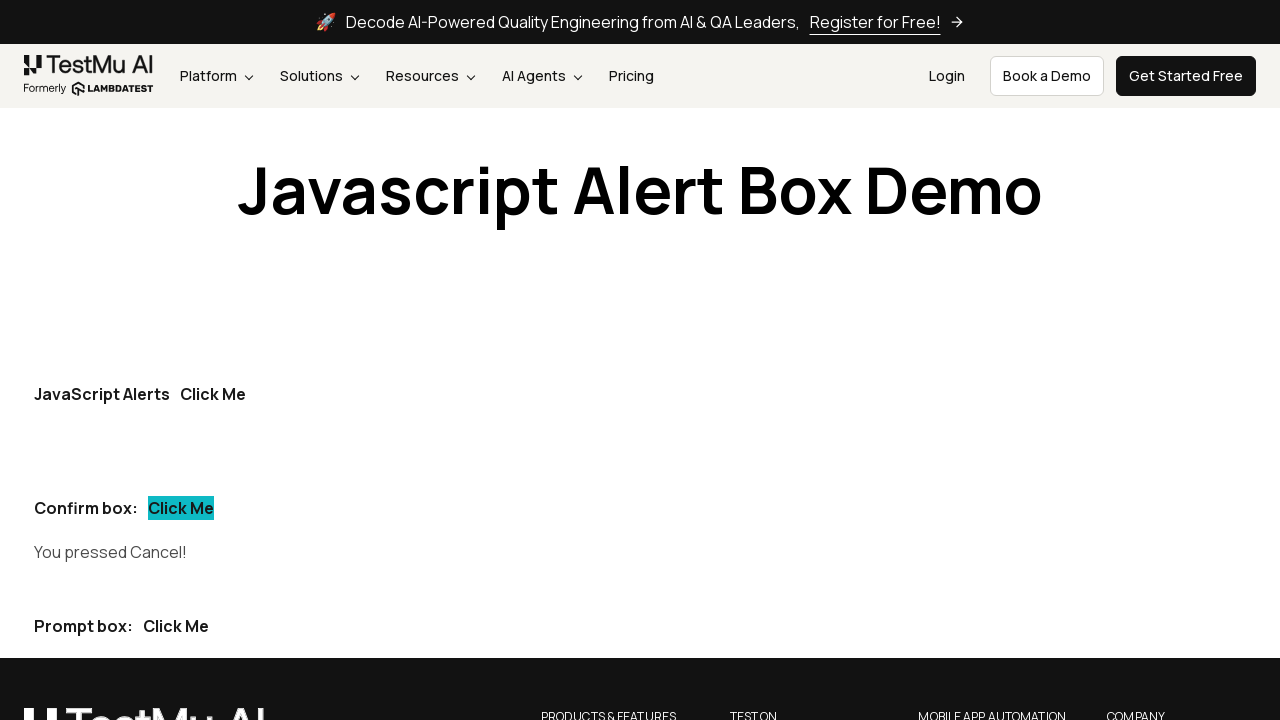

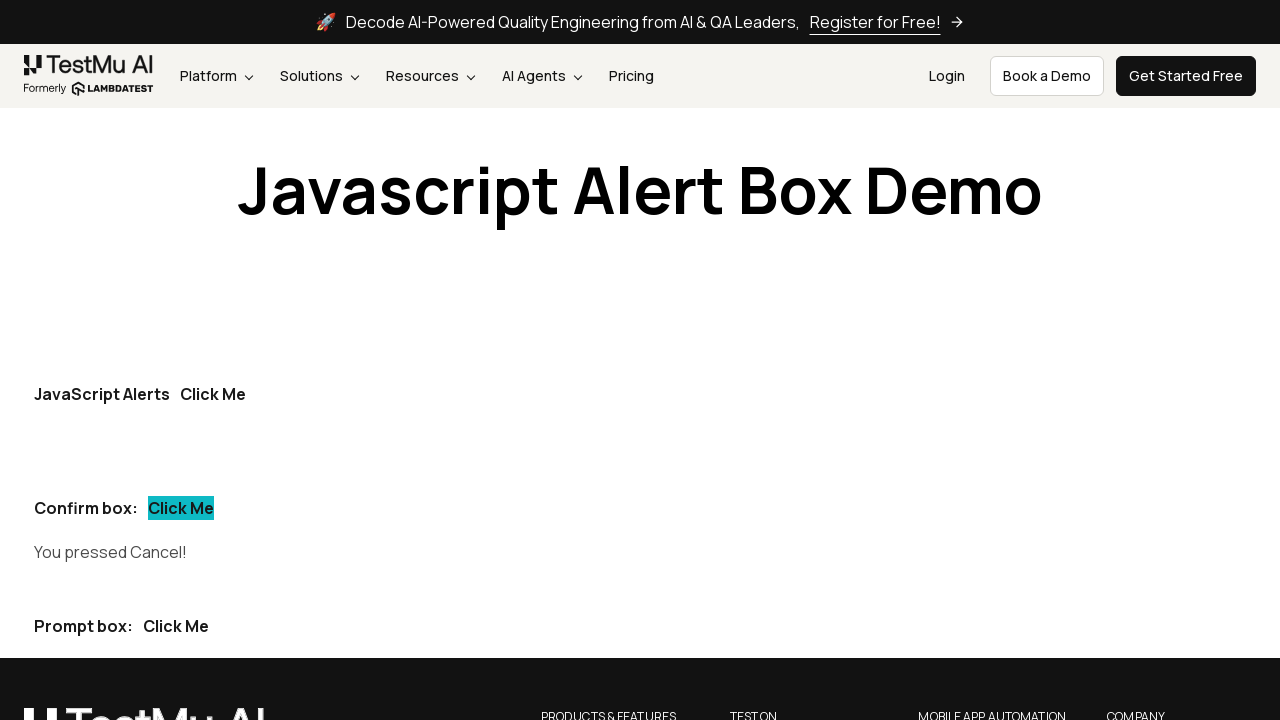